Tests clicking a button with a dynamic ID multiple times on the UI Testing Playground site to verify the button can be located regardless of its changing ID.

Starting URL: http://uitestingplayground.com/dynamicid/

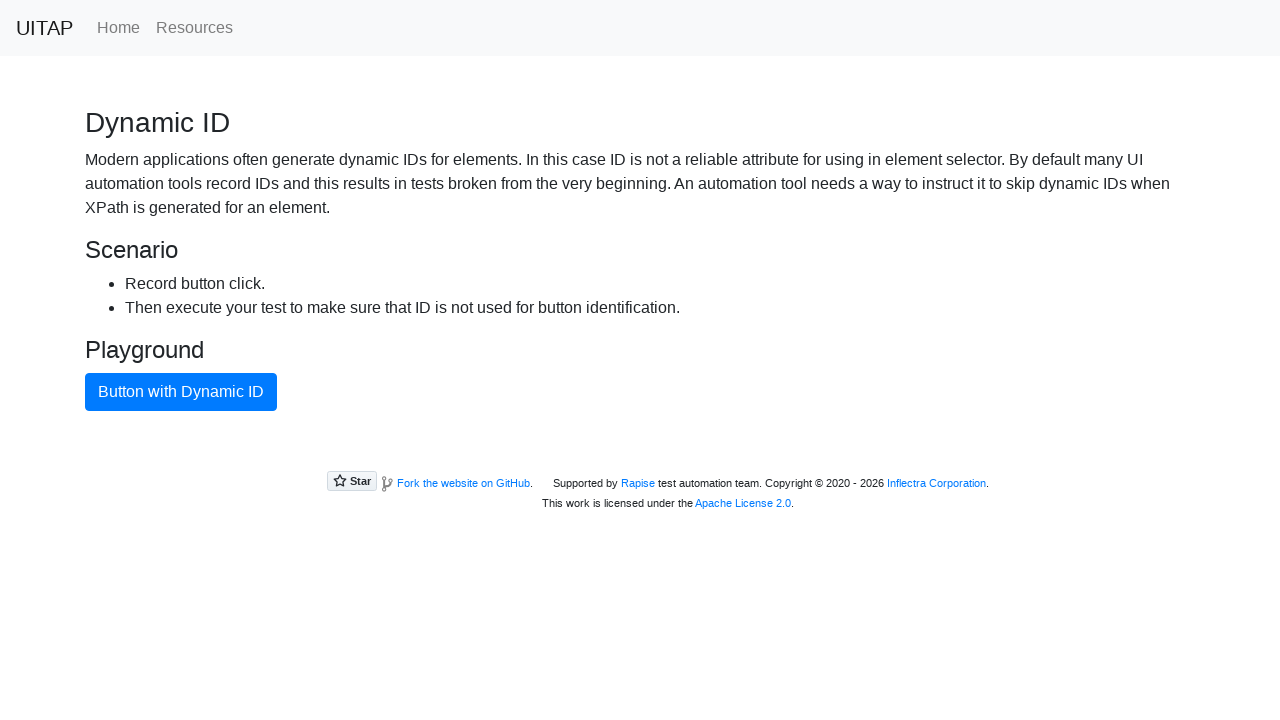

Clicked button with dynamic ID at (181, 392) on button.btn
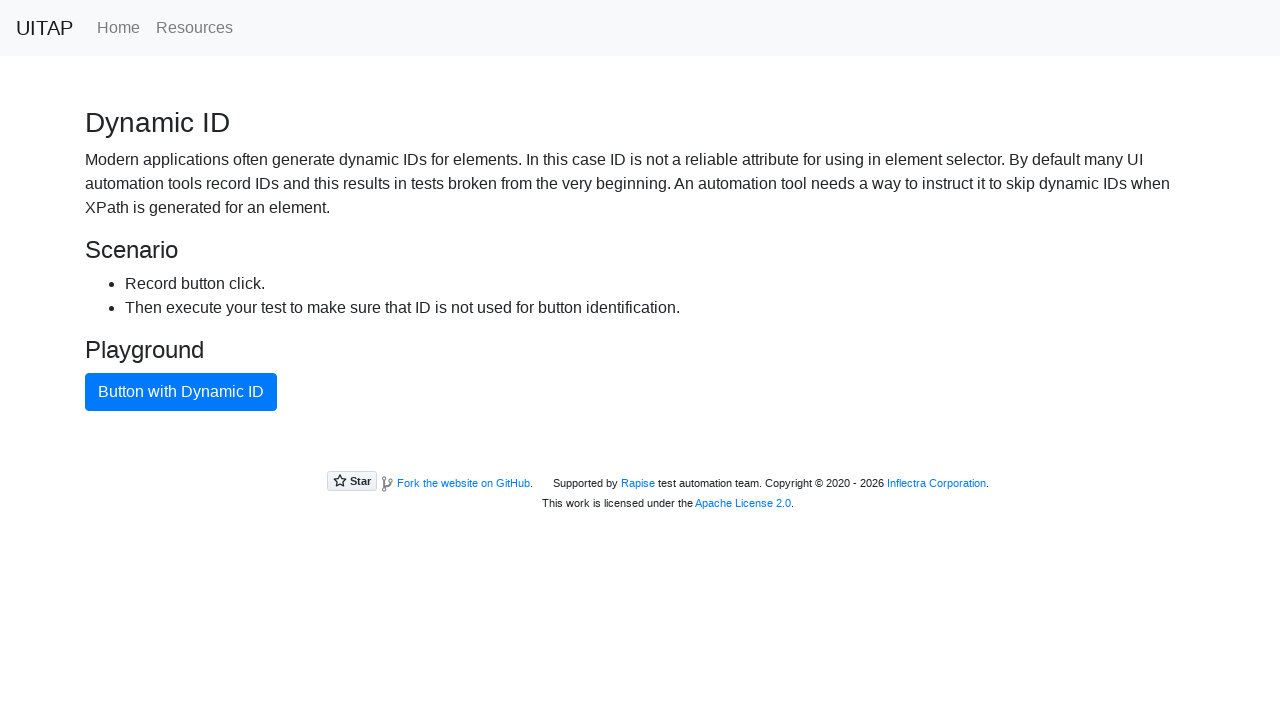

Waited 1 second between clicks
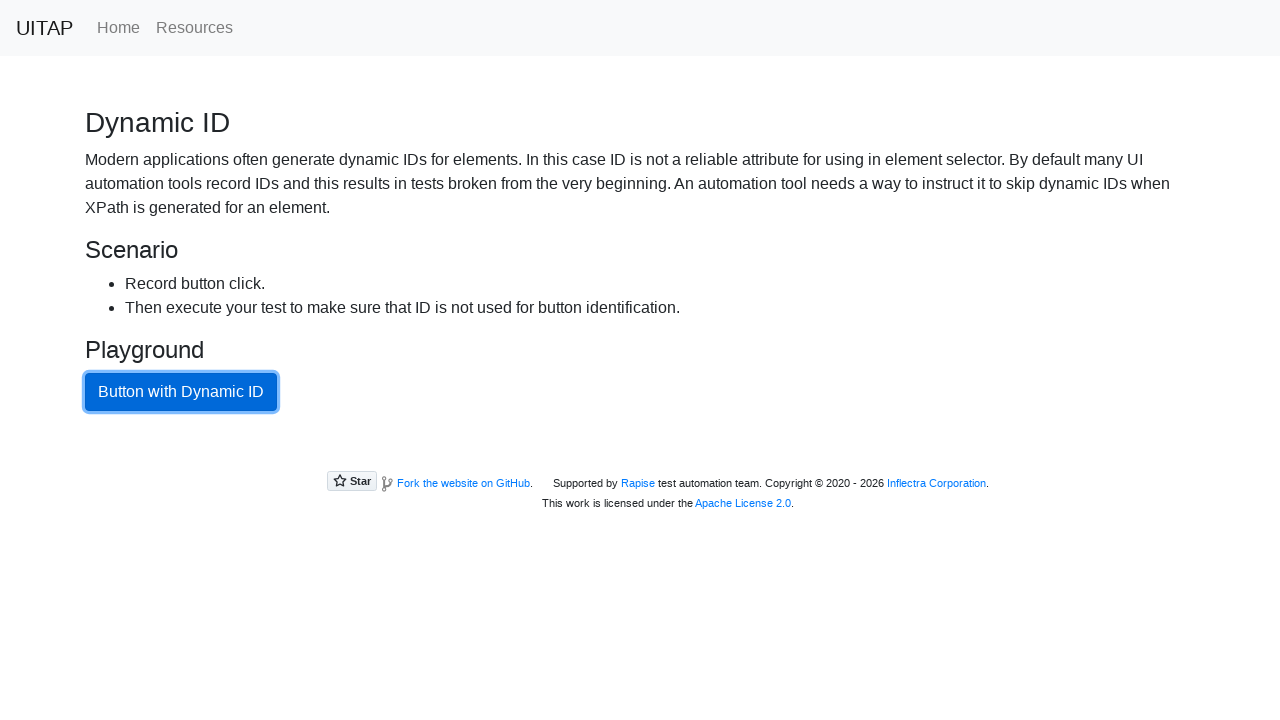

Clicked button with dynamic ID at (181, 392) on button.btn
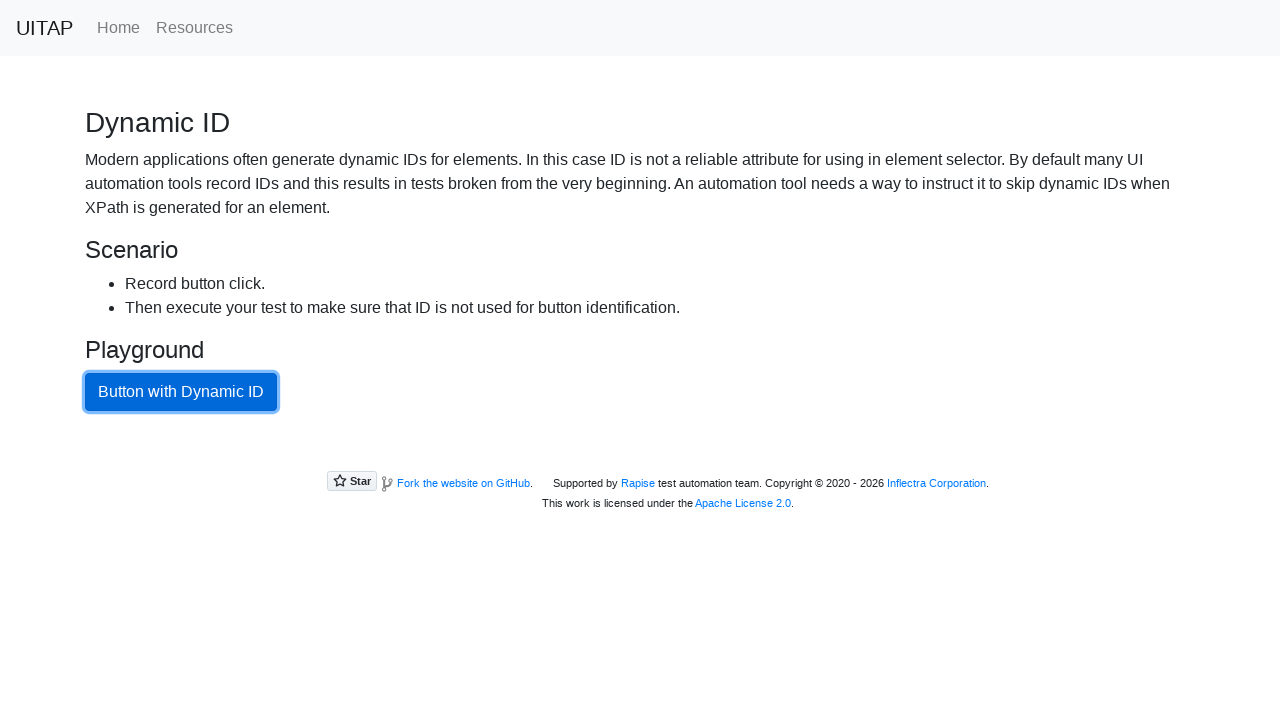

Waited 1 second between clicks
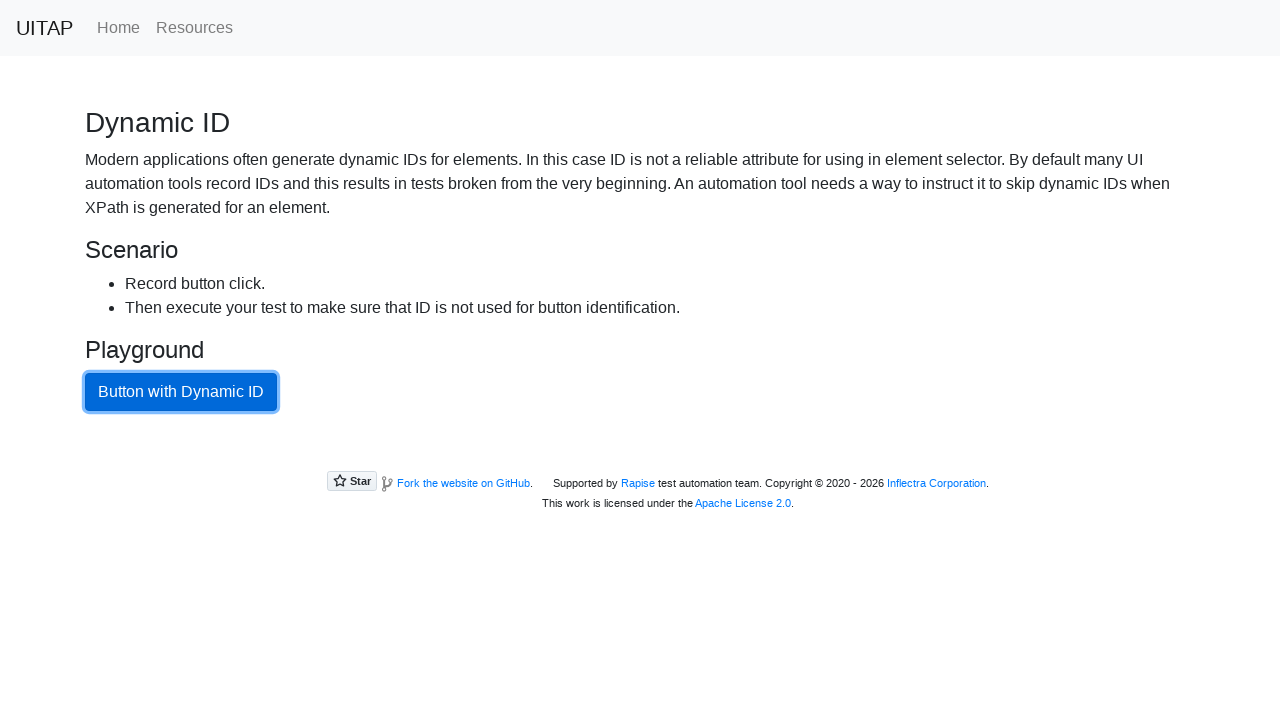

Clicked button with dynamic ID at (181, 392) on button.btn
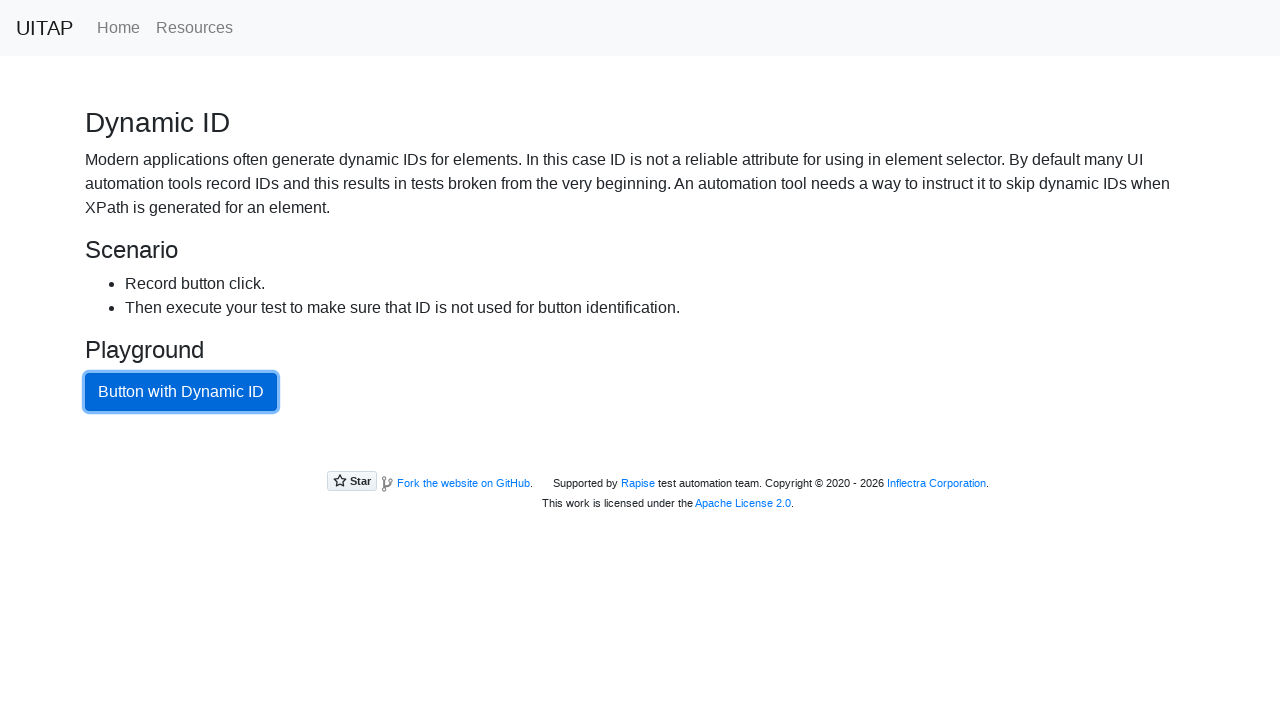

Waited 1 second between clicks
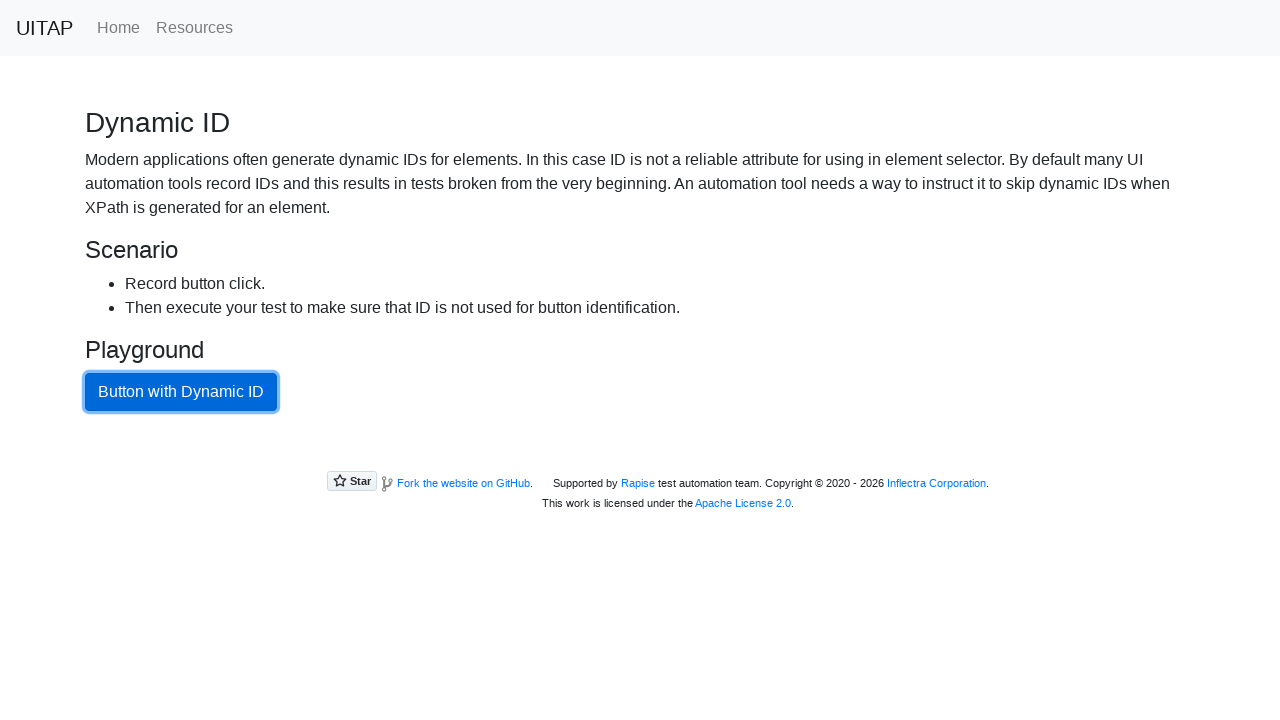

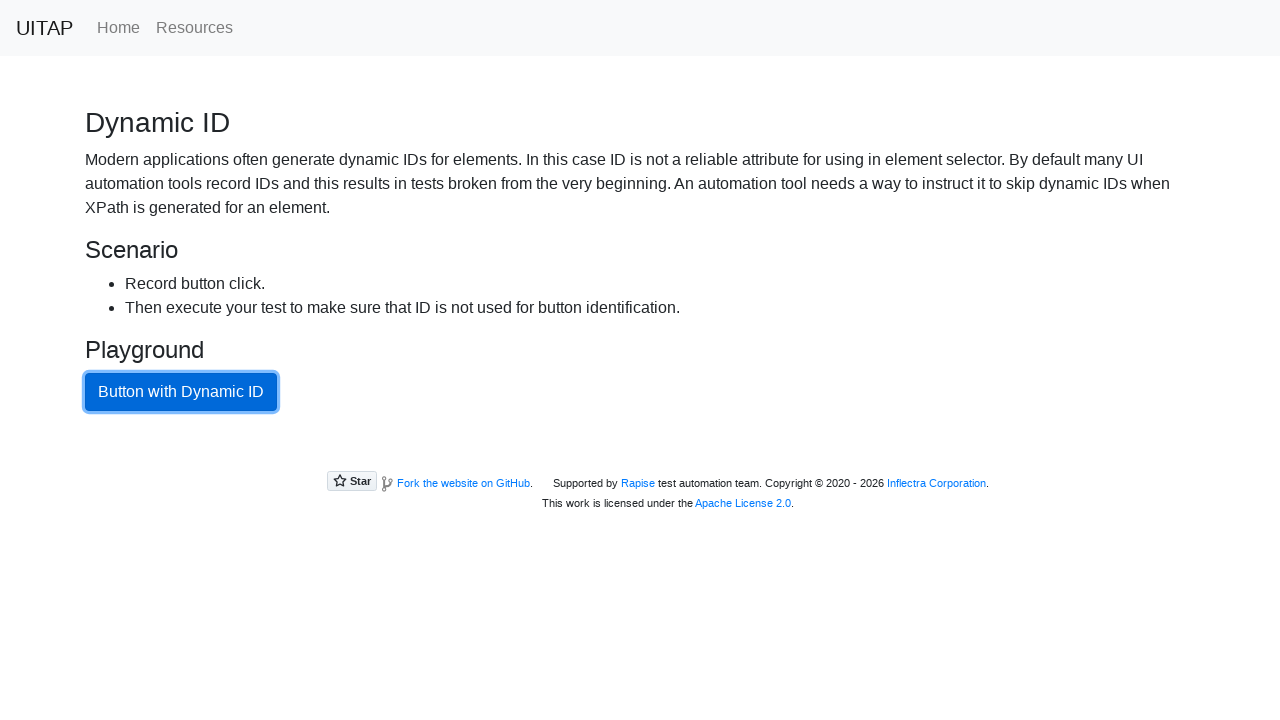